Tests autocomplete suggestion field by typing a partial country name and selecting from suggestions using keyboard navigation

Starting URL: https://rahulshettyacademy.com/AutomationPractice/

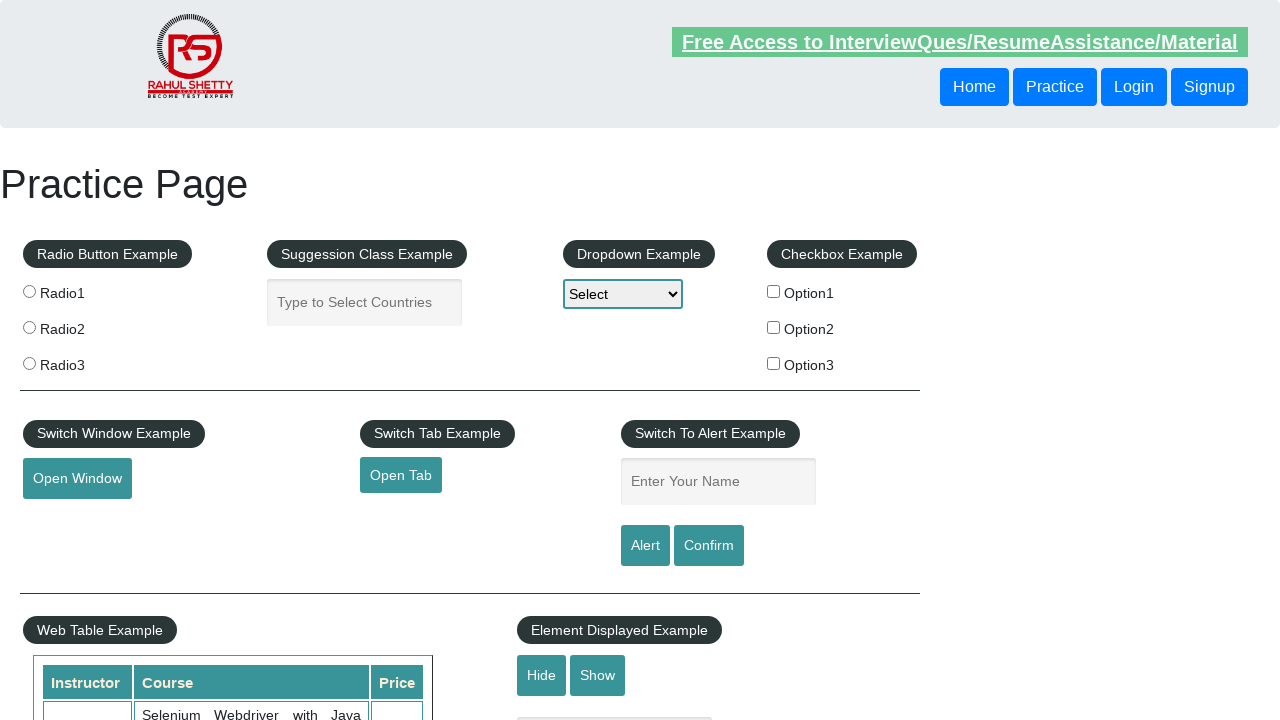

Typed 'ind' into autocomplete field on #autocomplete
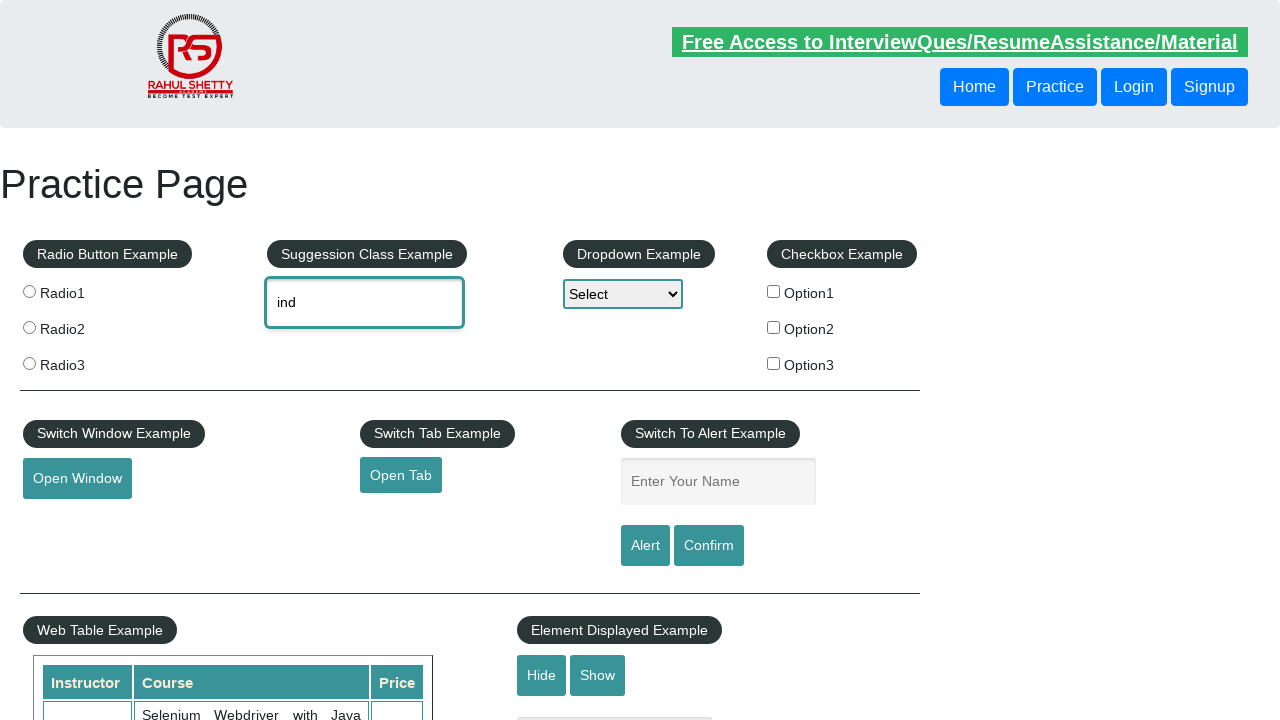

Autocomplete suggestions appeared
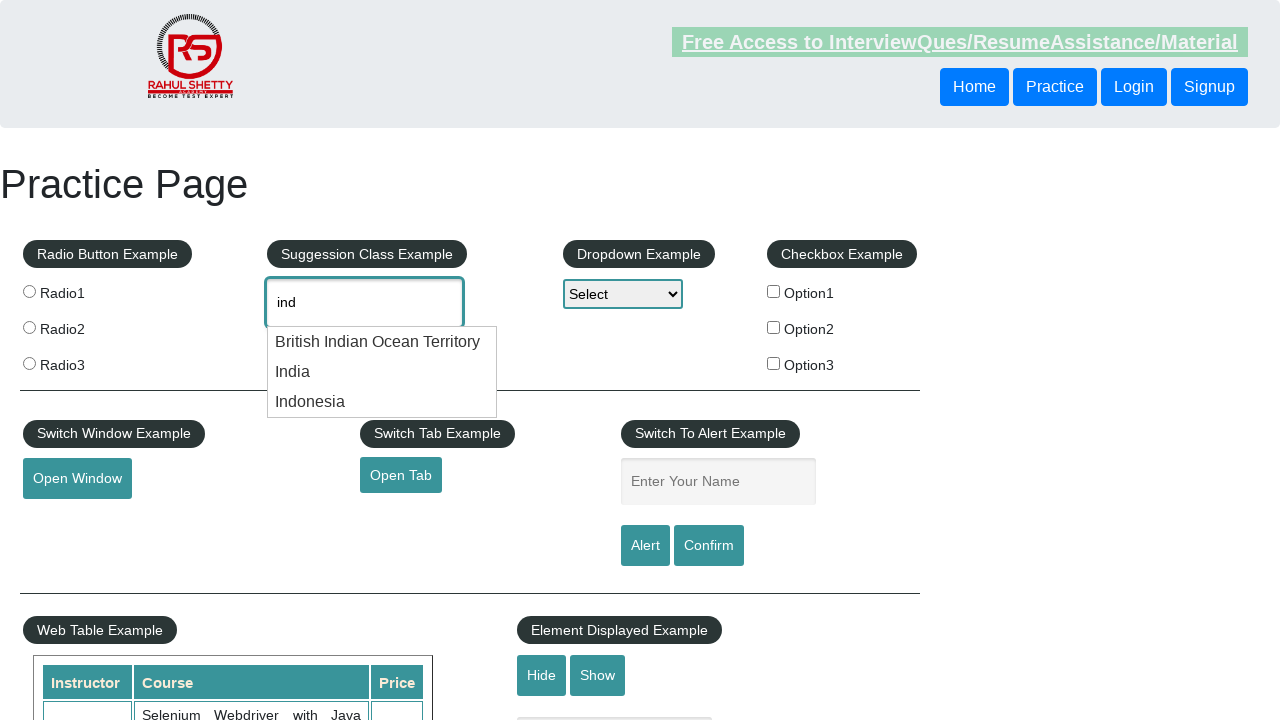

Pressed ArrowDown to navigate to first suggestion
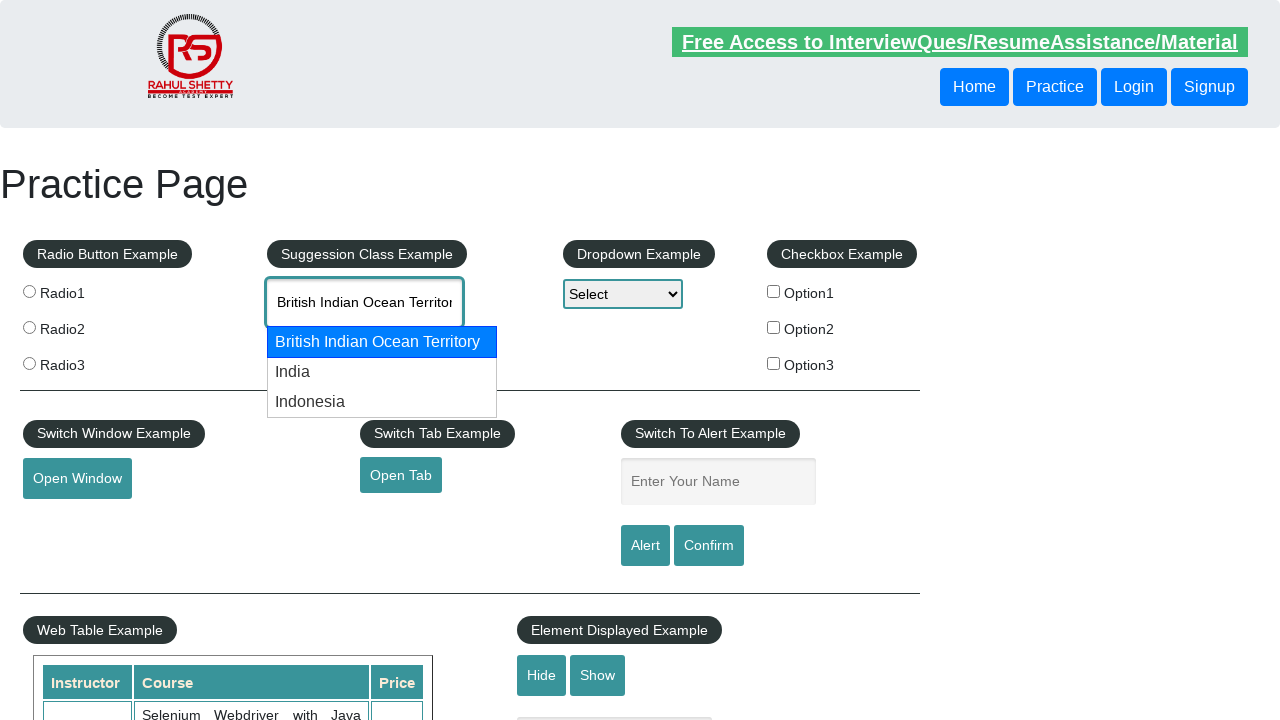

Pressed ArrowDown to navigate to second suggestion
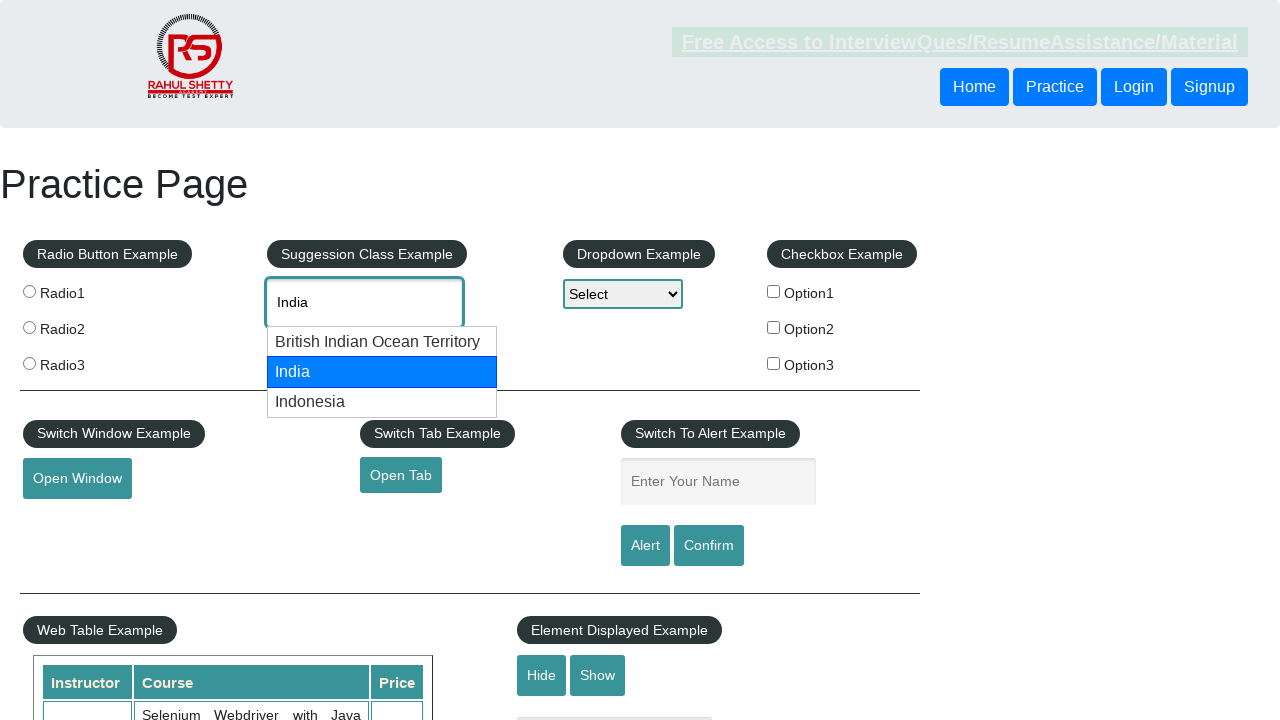

Pressed Enter to select the highlighted suggestion
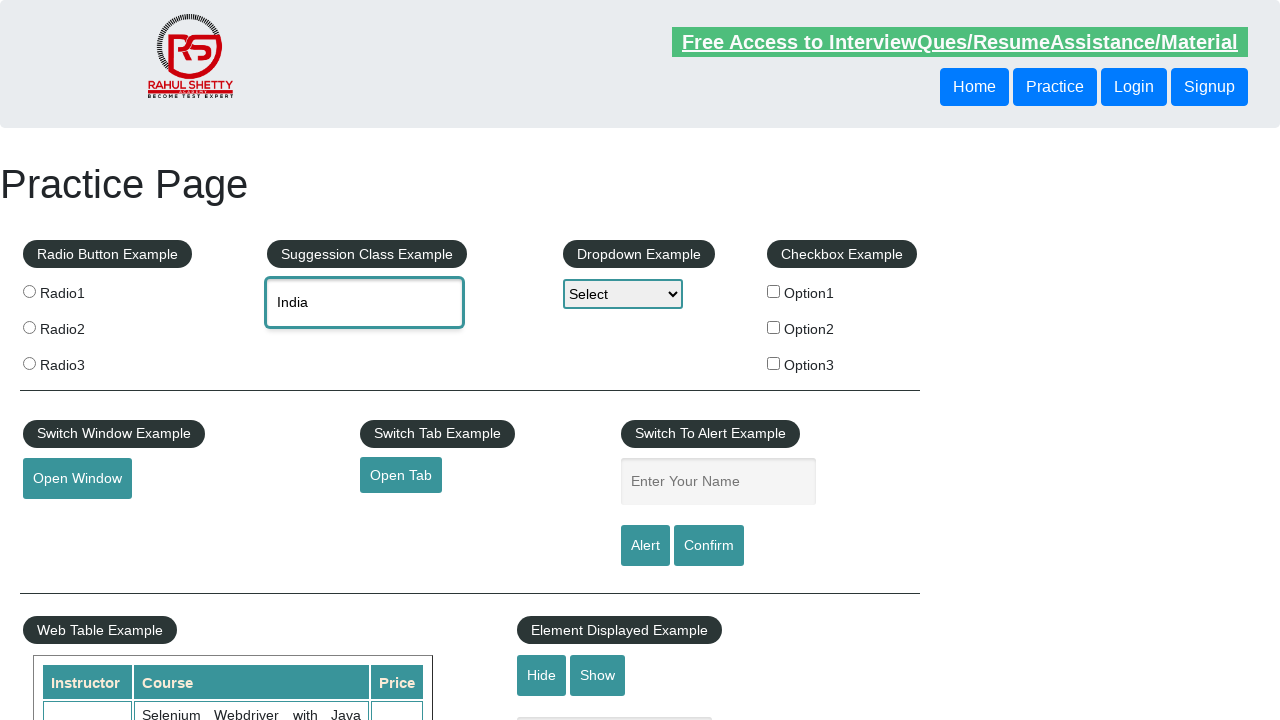

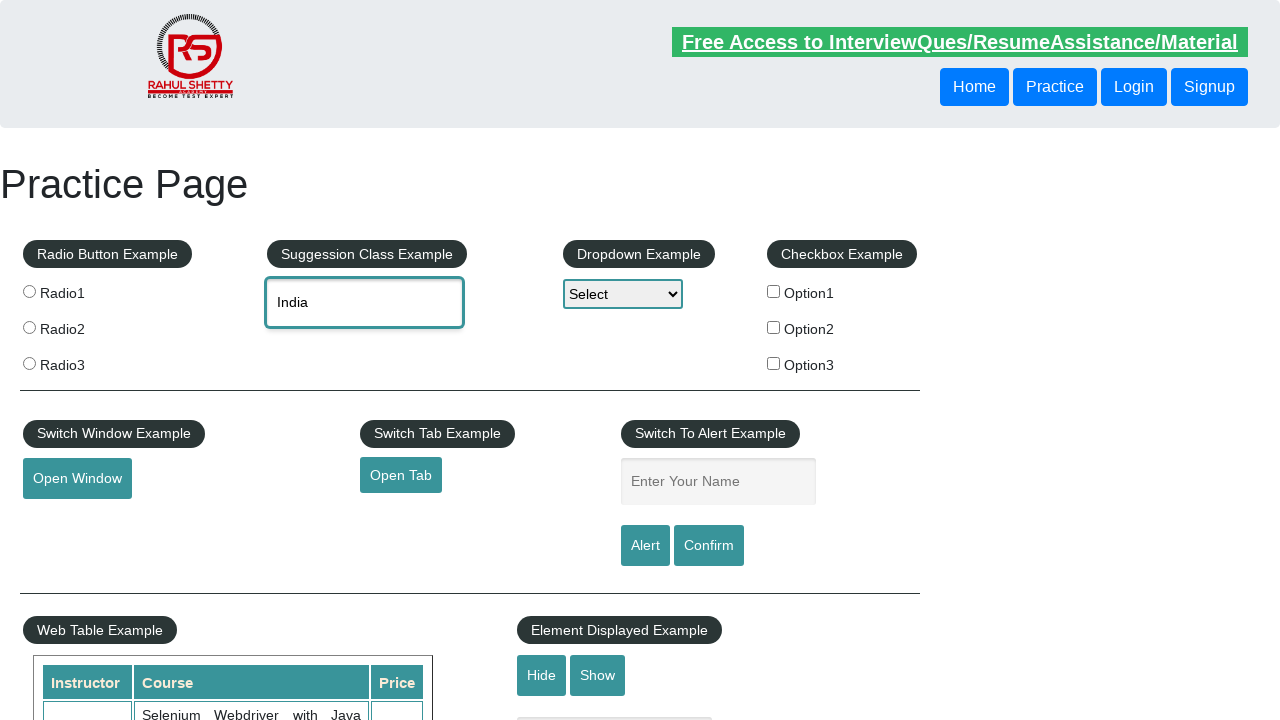